Tests file download functionality by navigating to a download page and clicking on a file to download it, then verifying the download completed successfully

Starting URL: https://the-internet.herokuapp.com/download

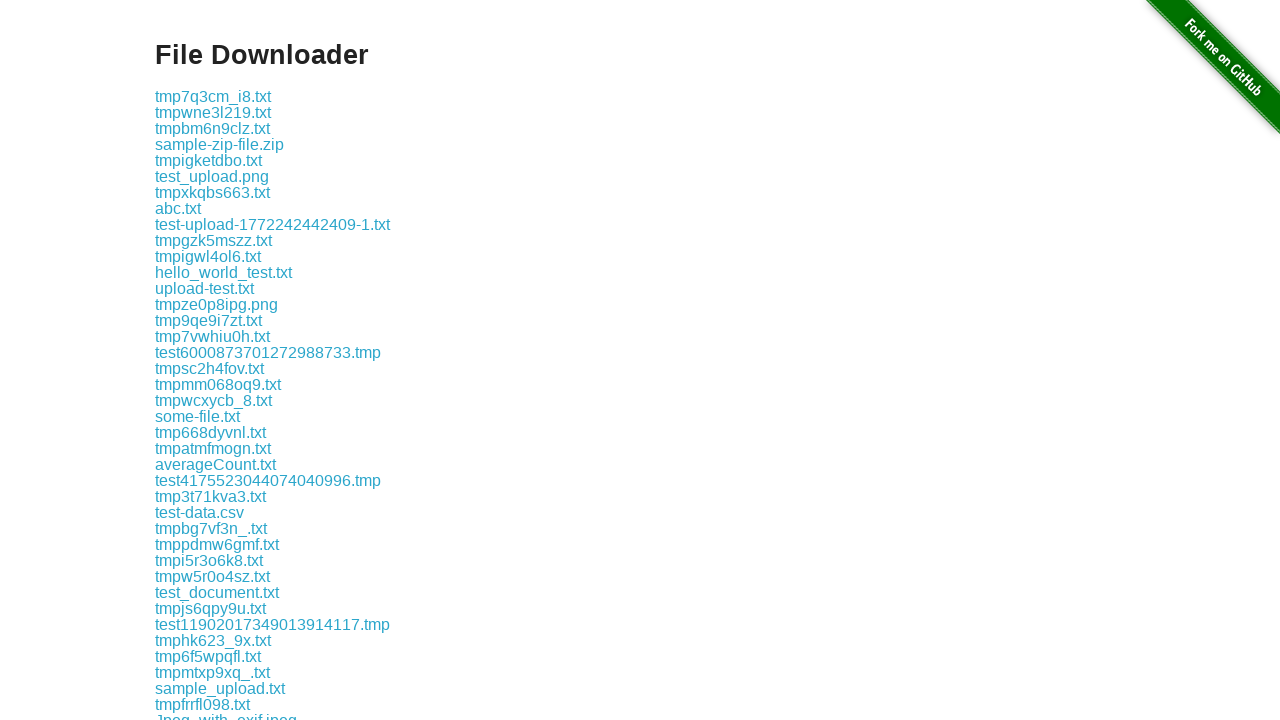

Clicked on test.txt file to initiate download at (178, 360) on xpath=//*[text()='test.txt']
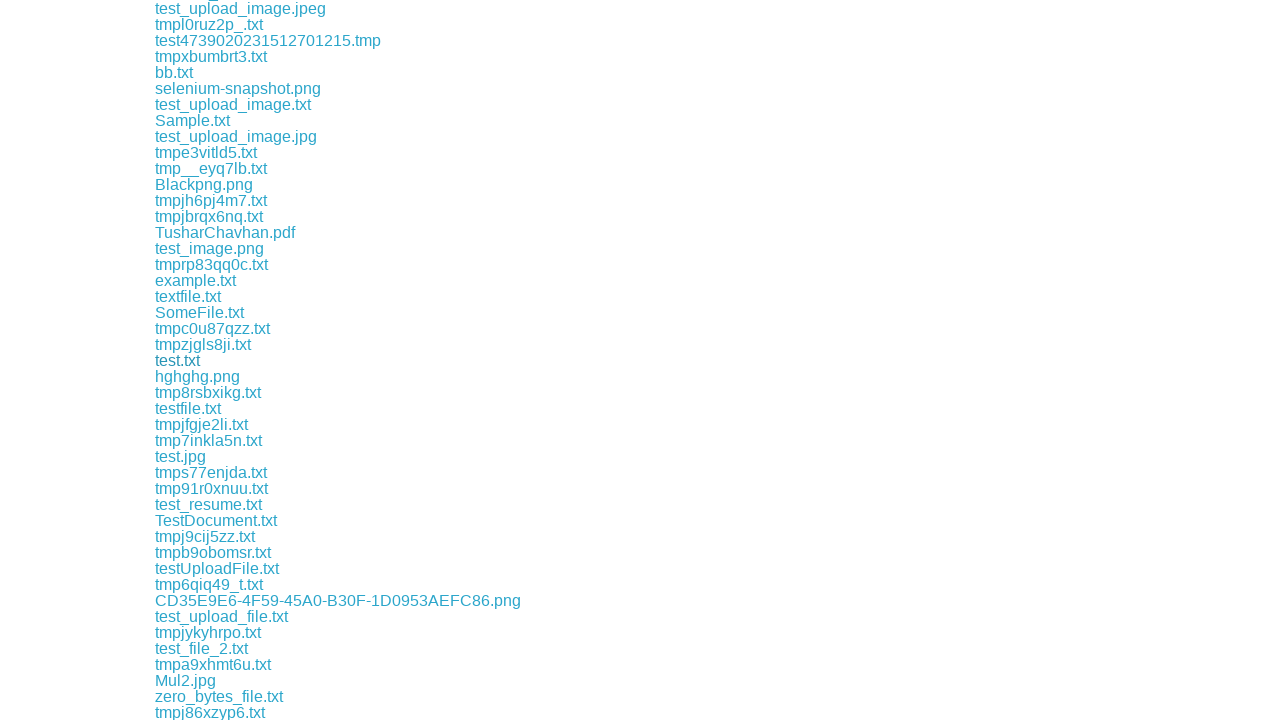

Download completed and download object obtained
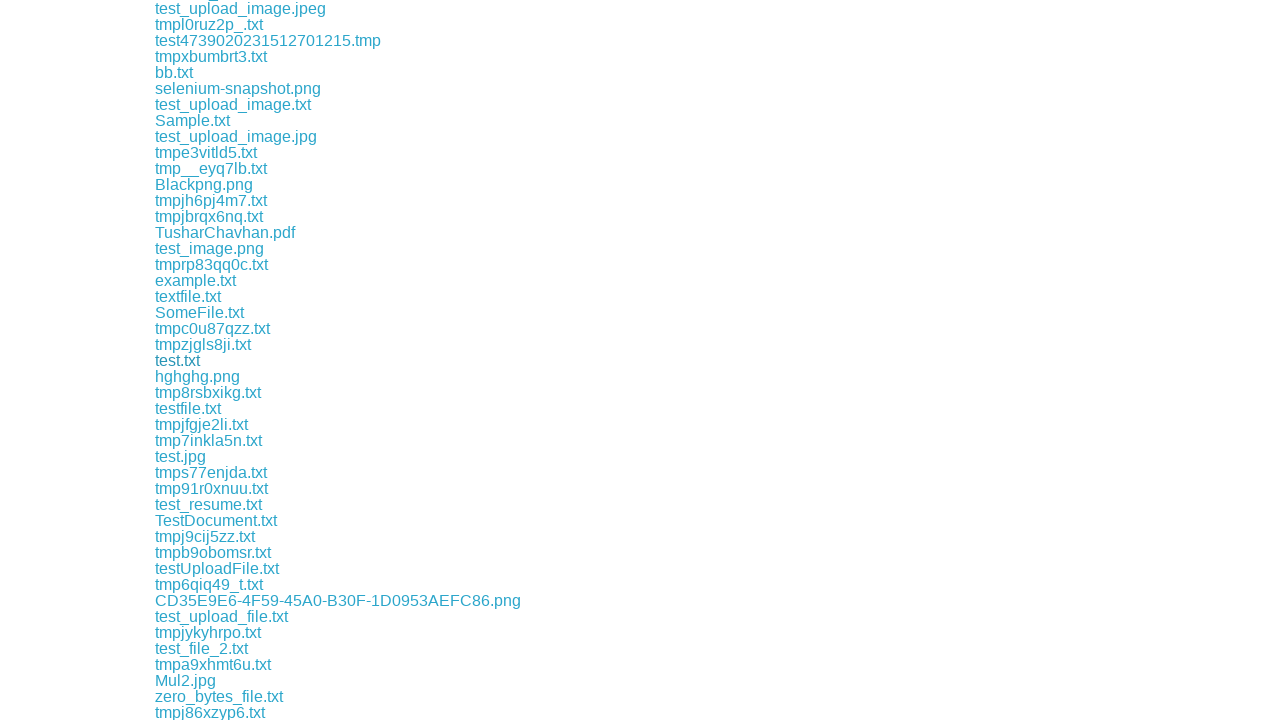

Retrieved download file path
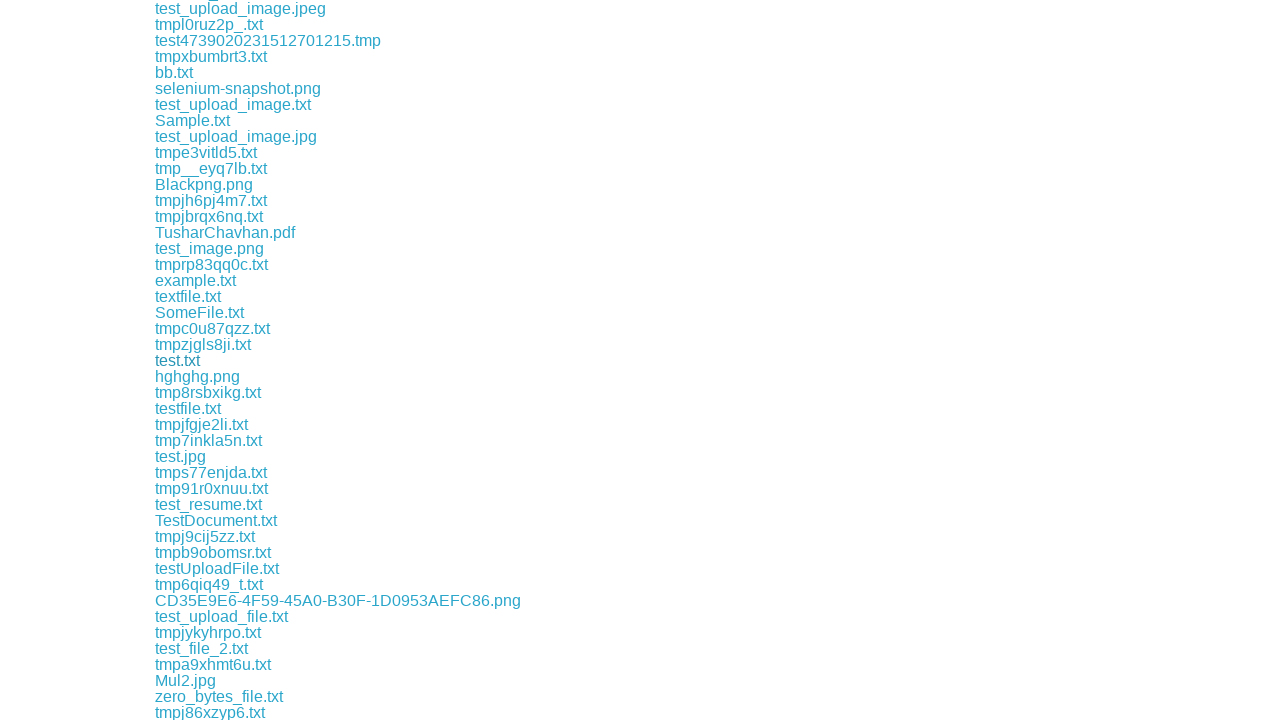

Verified download path is not None - download successful
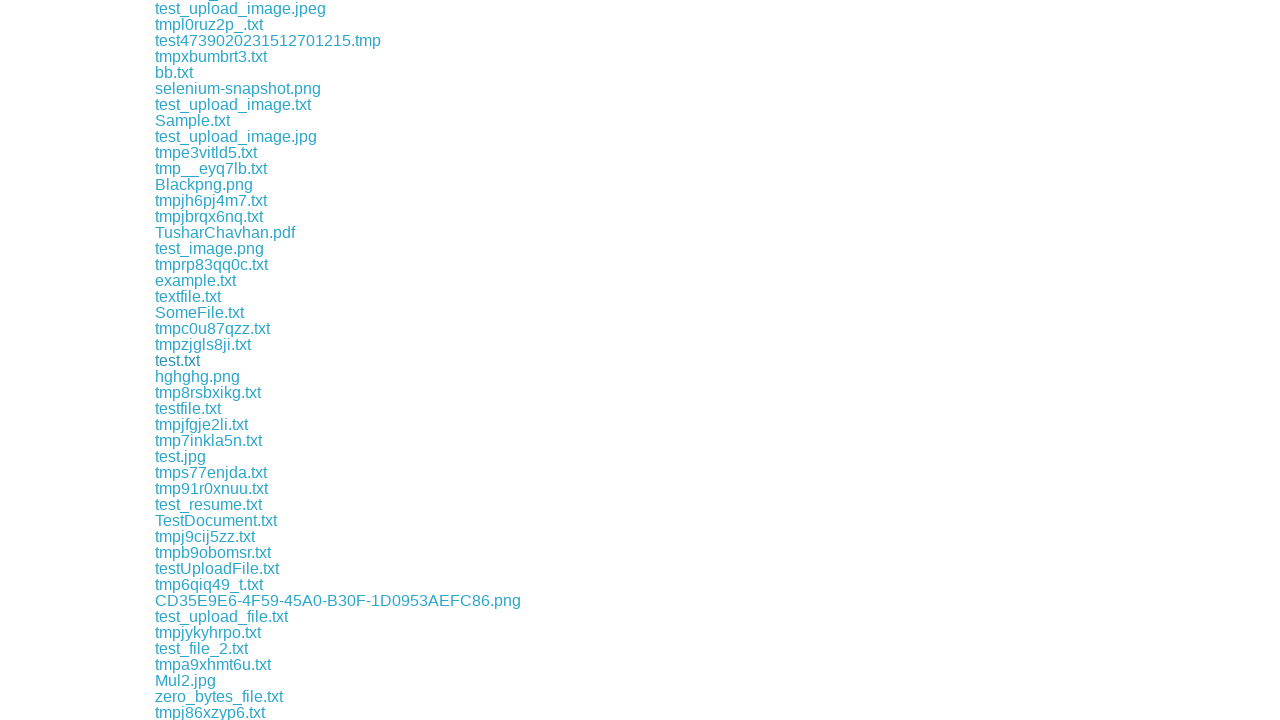

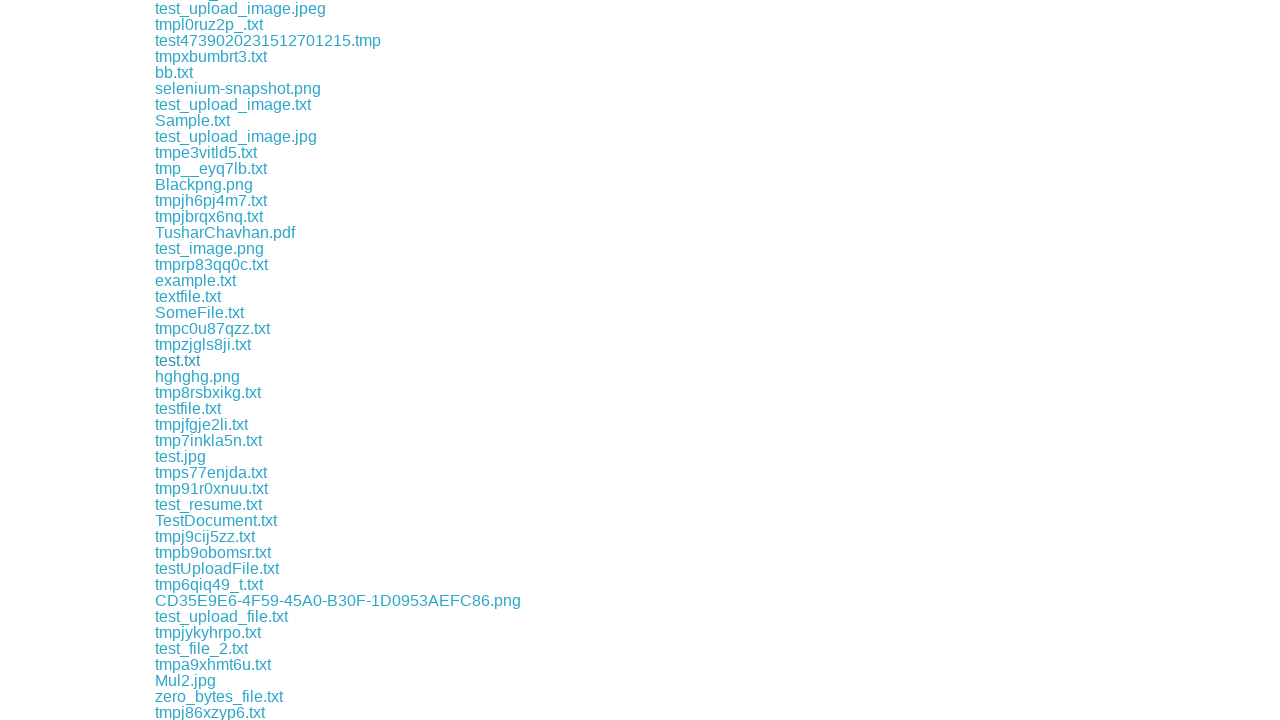